Navigates to the Delhi Metro Rail constructions photo gallery page and waits for it to load

Starting URL: http://www.delhimetrorail.com/phg_constructions.aspx

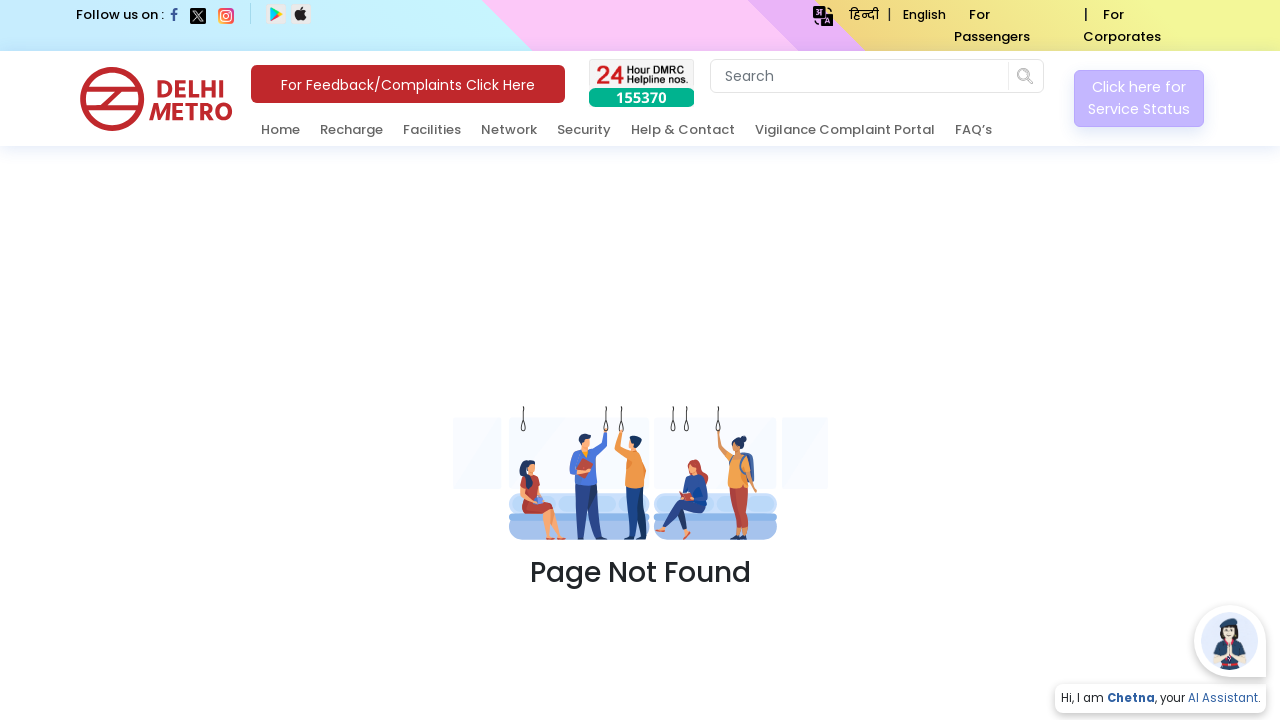

Waited for page DOM content to load
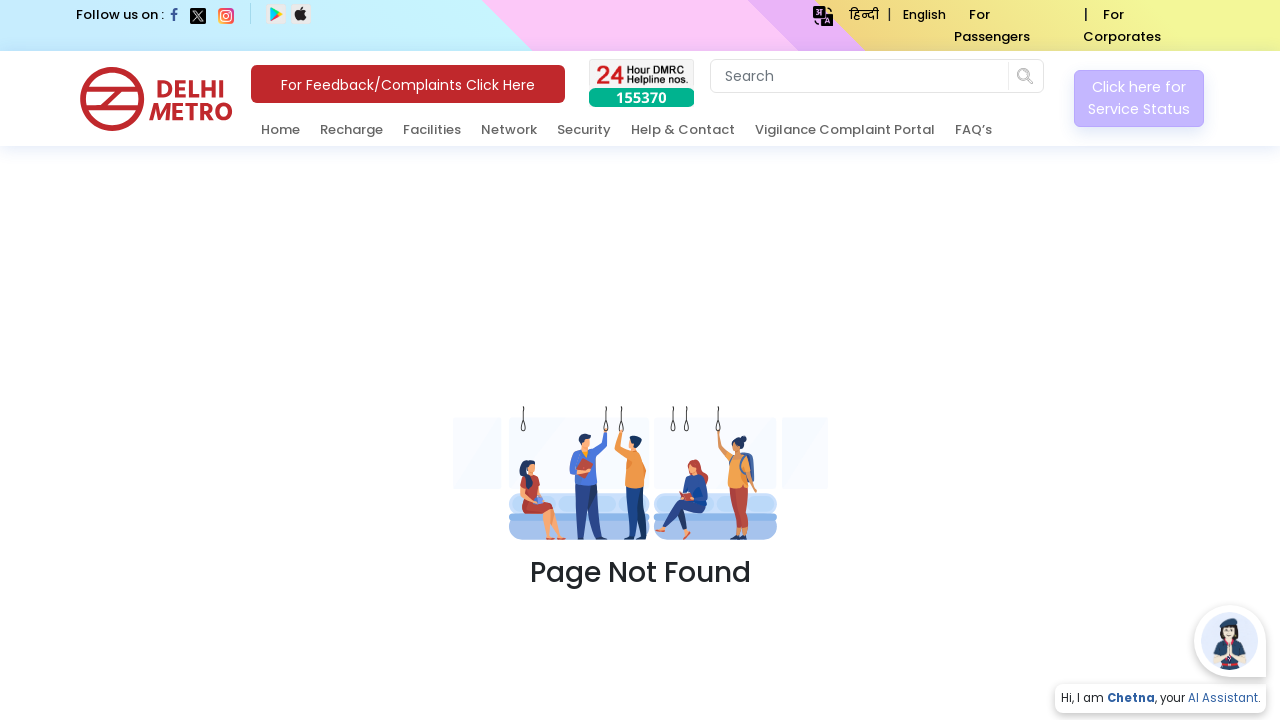

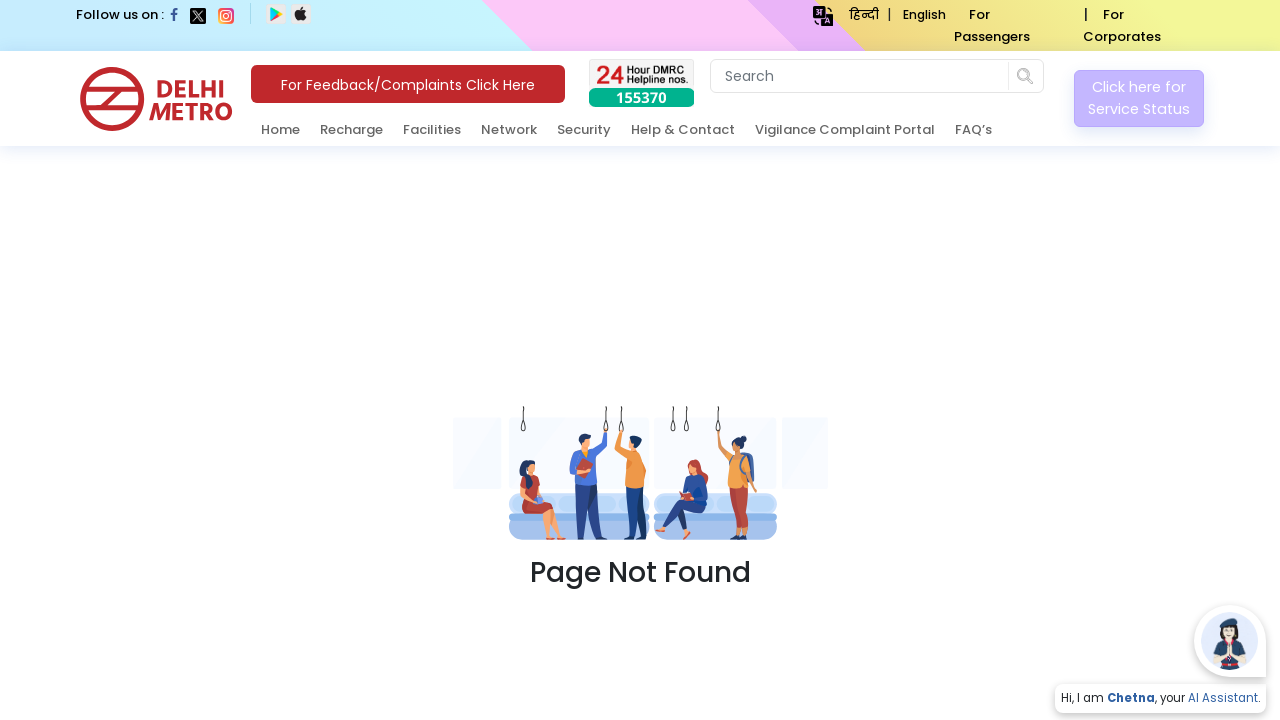